Tests checkbox functionality by checking the senior citizen discount checkbox and verifying its selected state

Starting URL: https://rahulshettyacademy.com/dropdownsPractise/

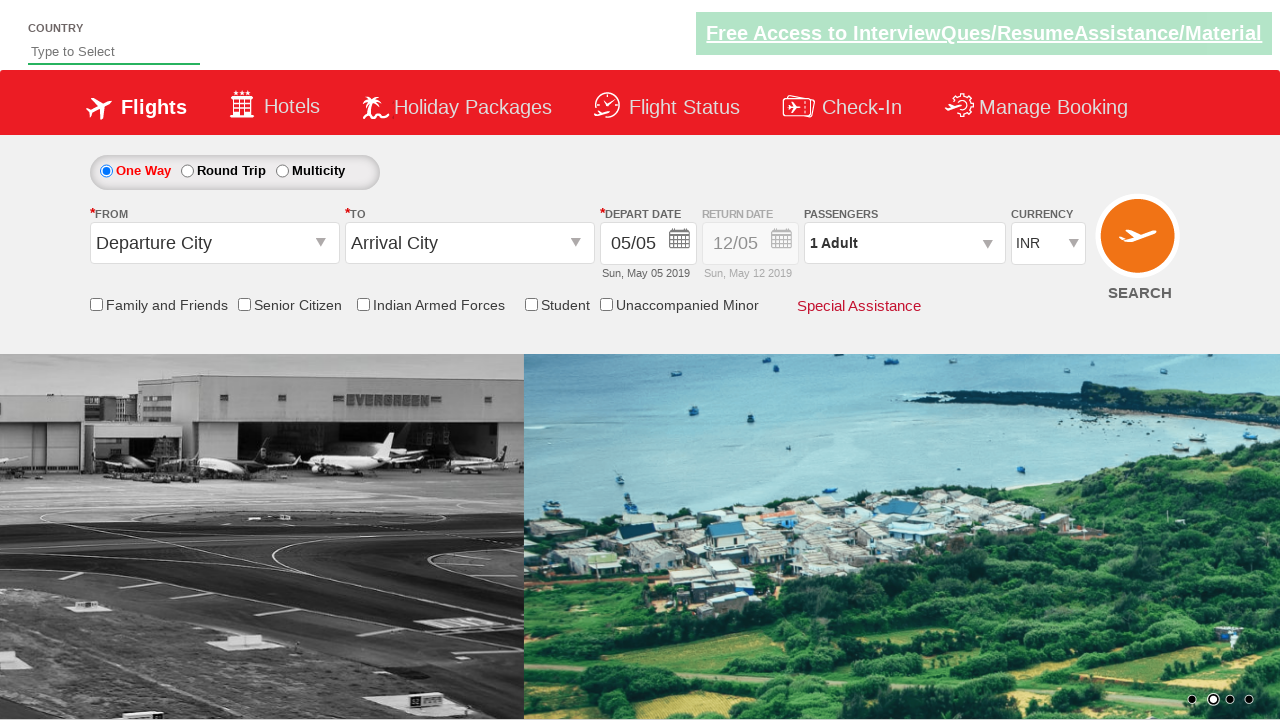

Checked initial state of senior citizen discount checkbox
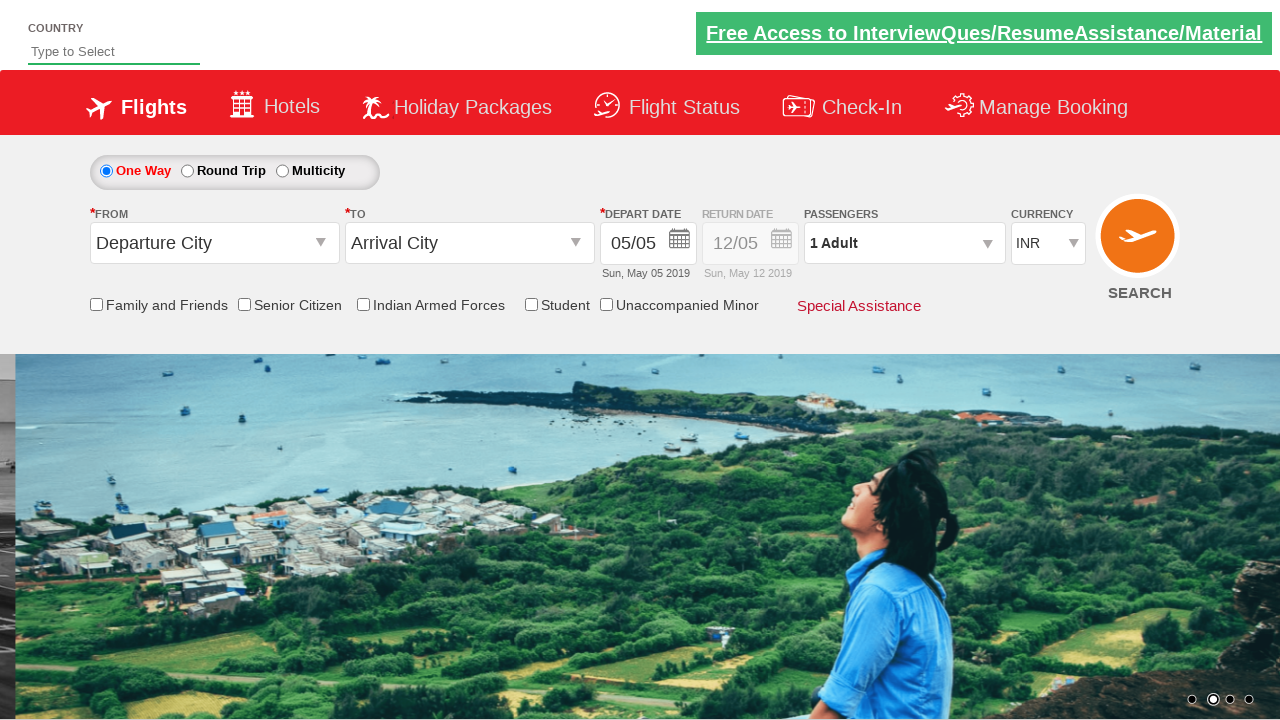

Clicked senior citizen discount checkbox at (244, 304) on input[id*='SeniorCitizenDiscount']
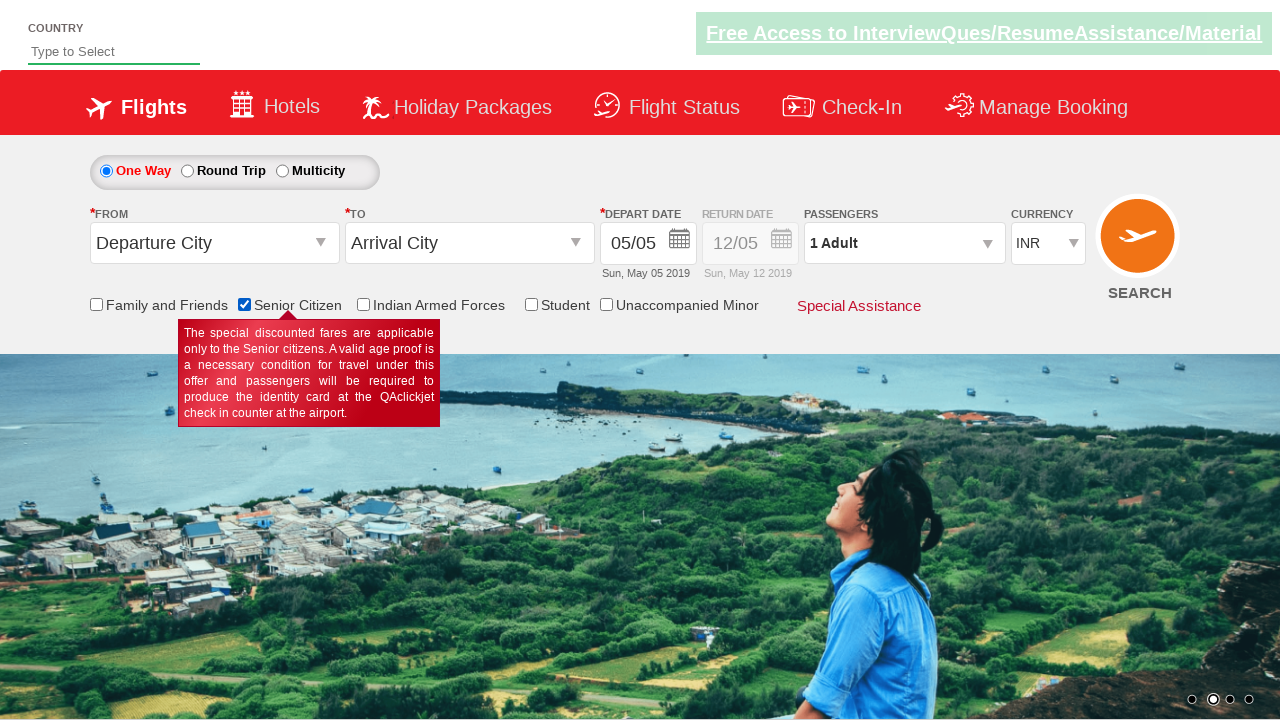

Verified senior citizen discount checkbox is now selected
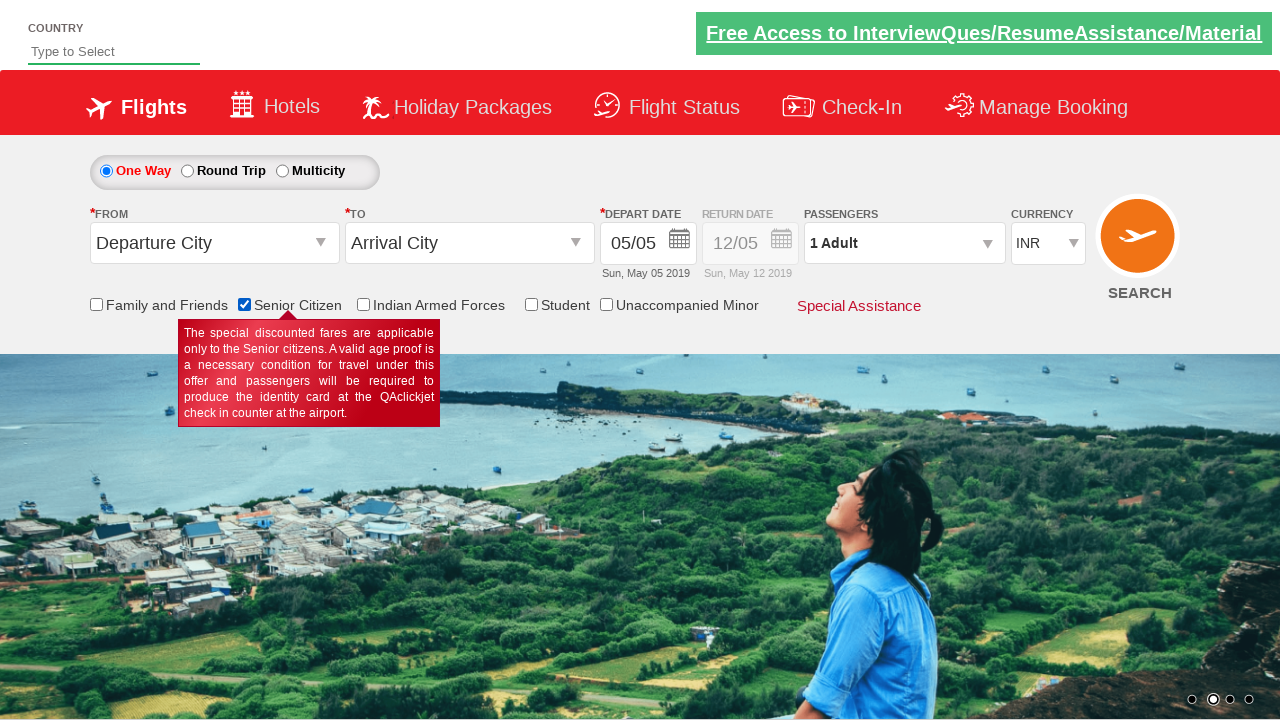

Counted total checkboxes in flight search container: 6
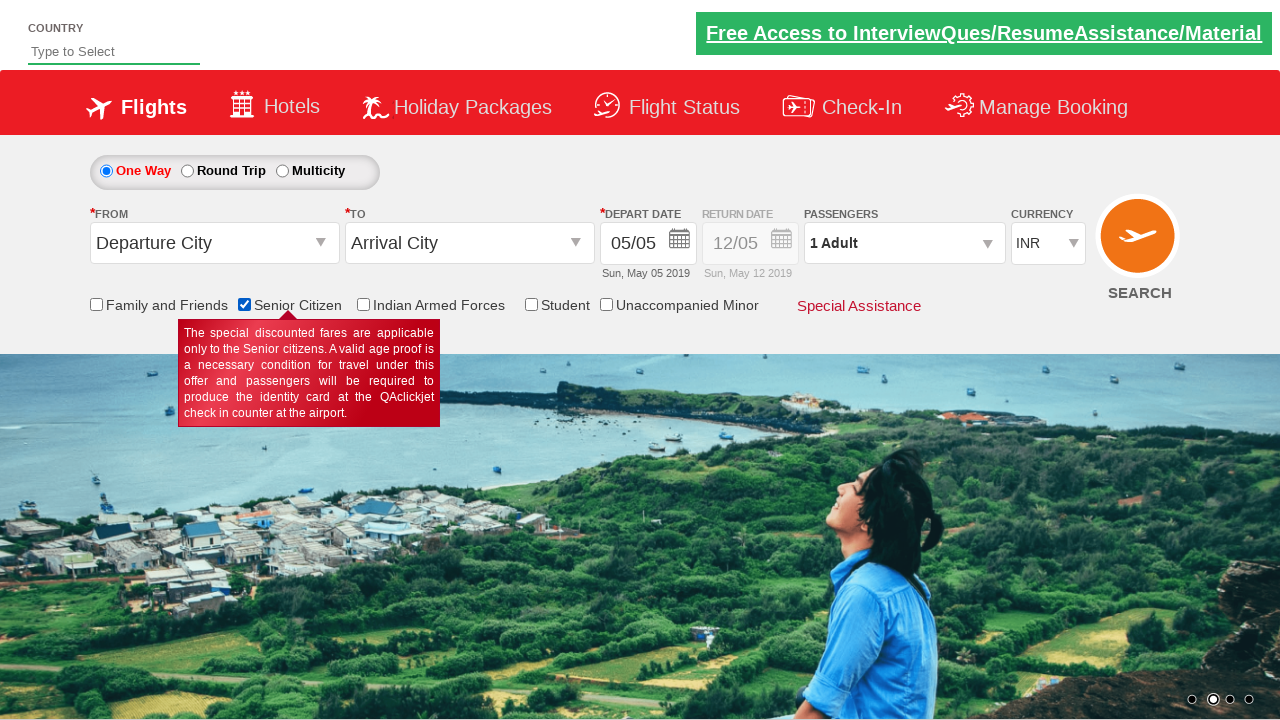

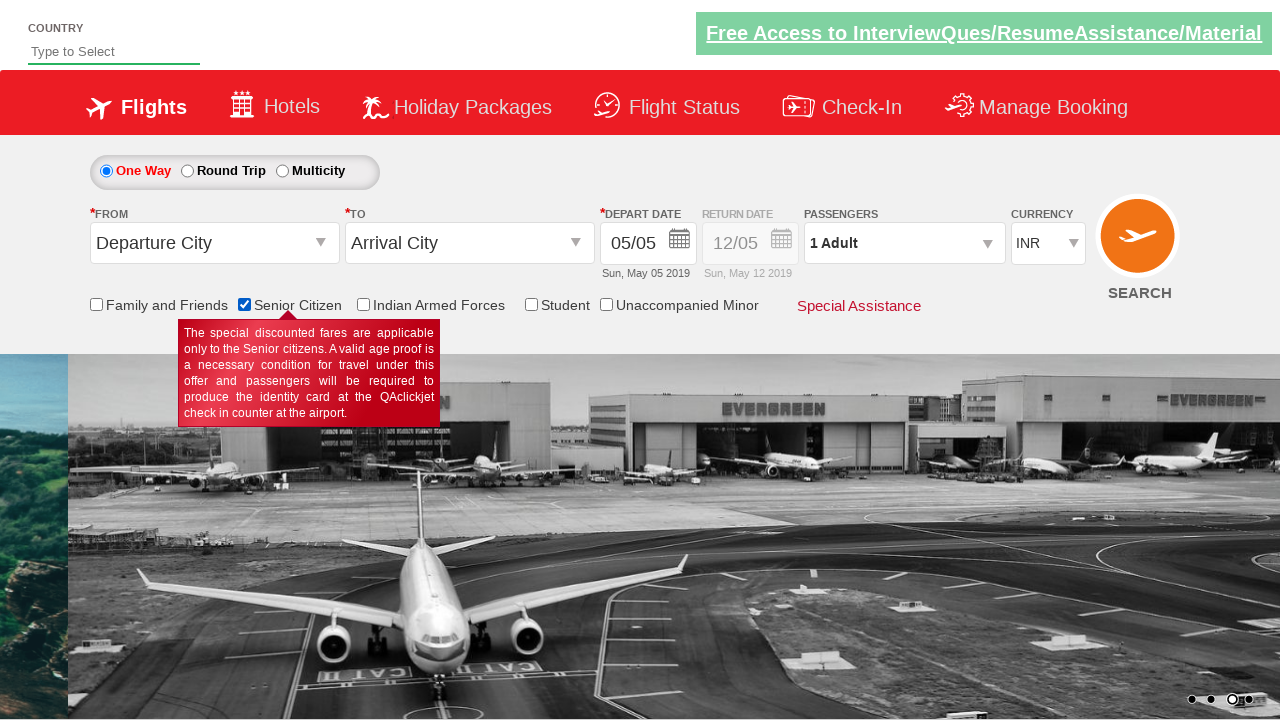